Tests the booking.com search functionality by entering a destination and submitting the search form

Starting URL: https://www.booking.com/

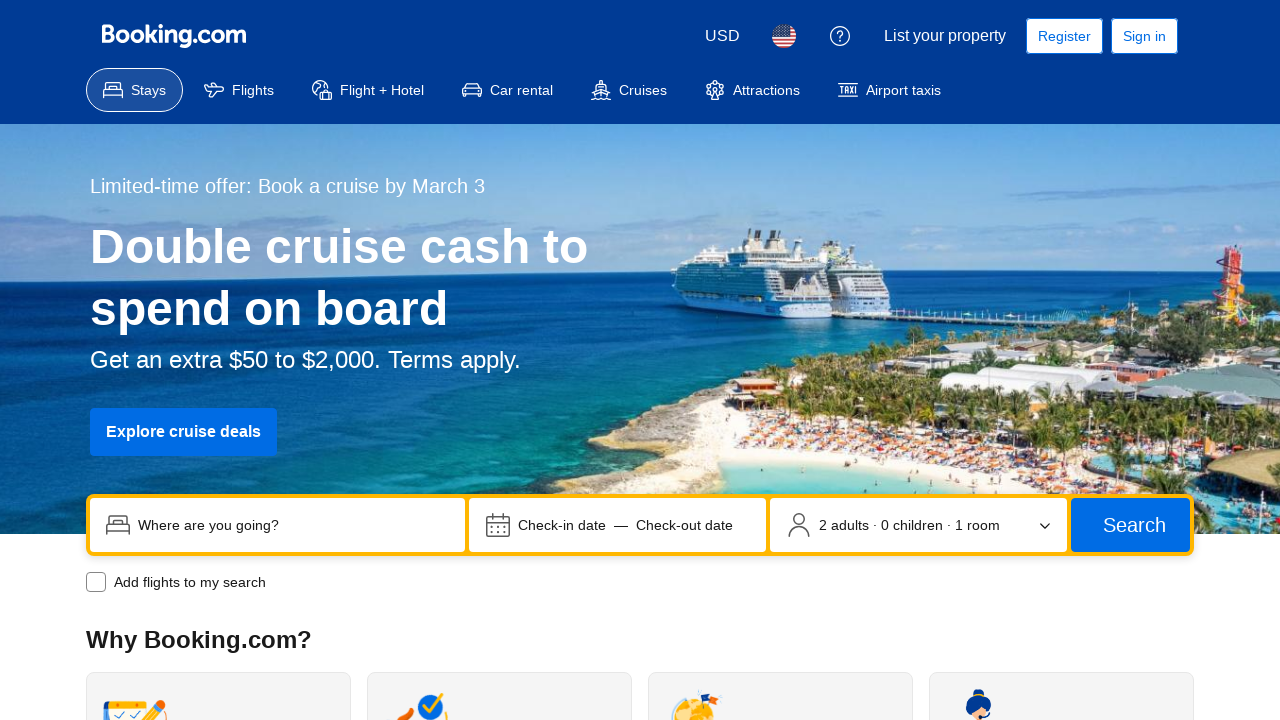

Filled destination search field with 'kodachadri' on input[placeholder="Where are you going?"]
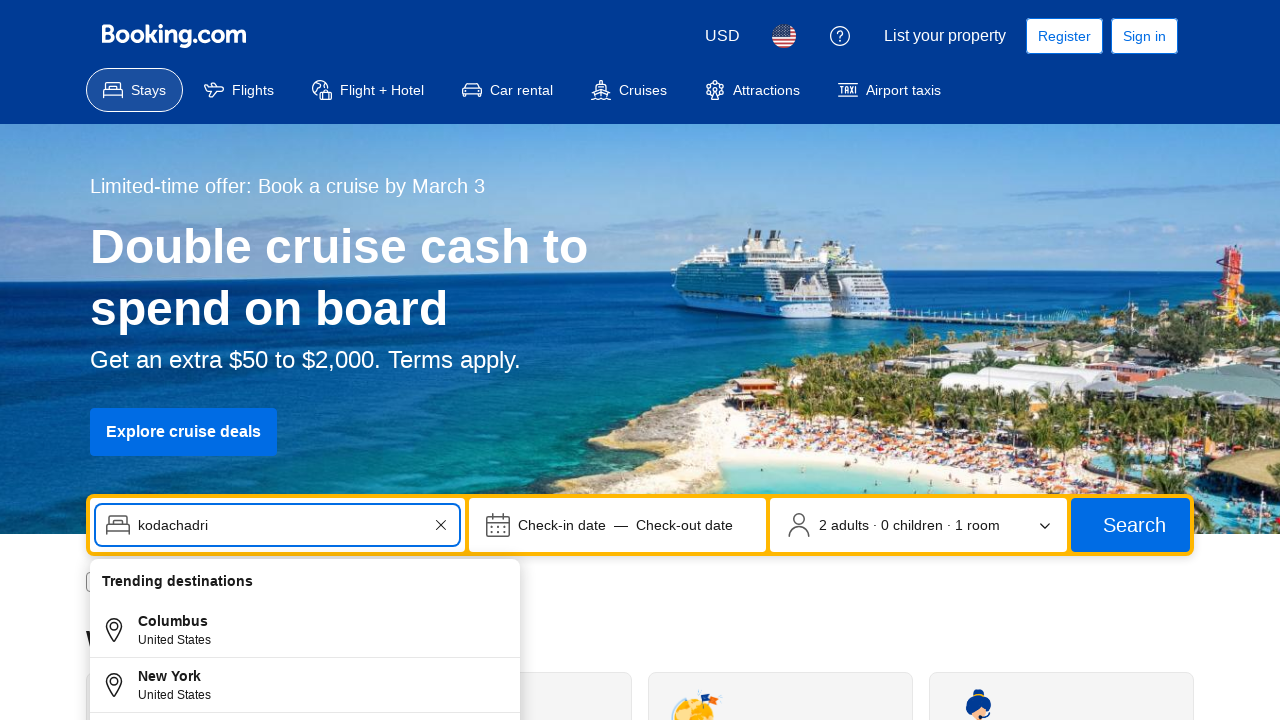

Clicked submit button to search for destination at (1130, 525) on button[type="submit"]
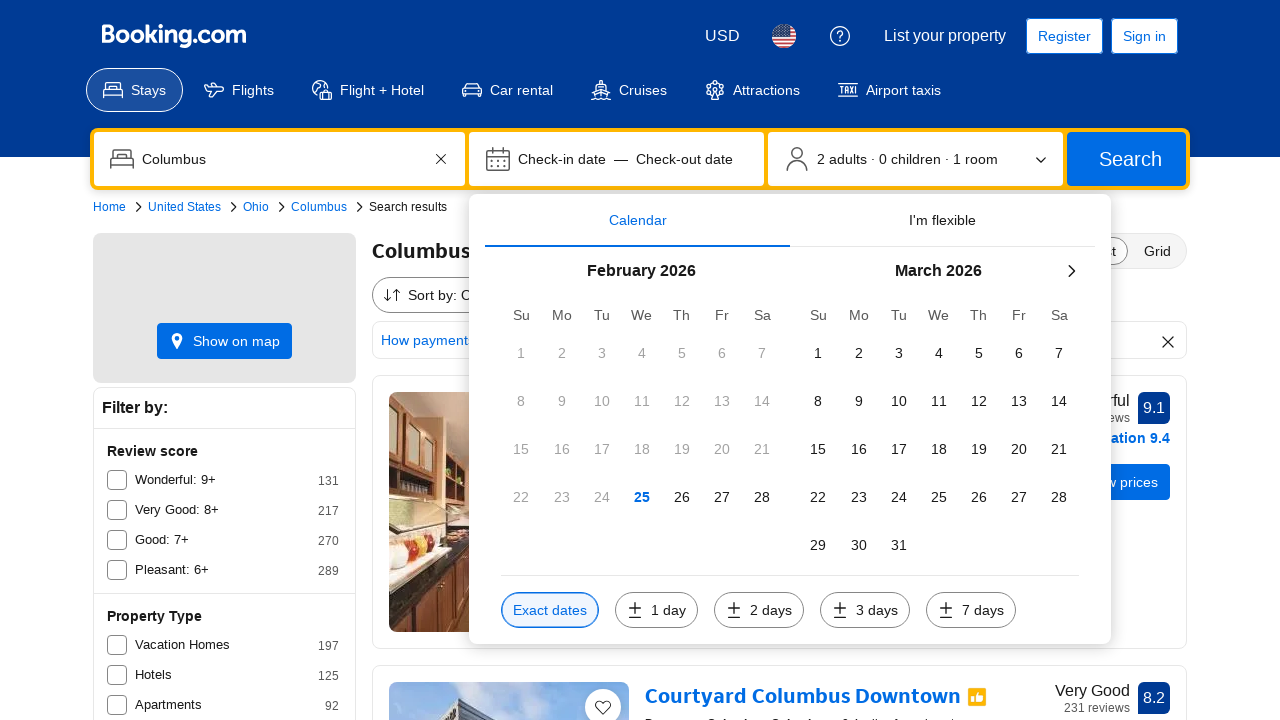

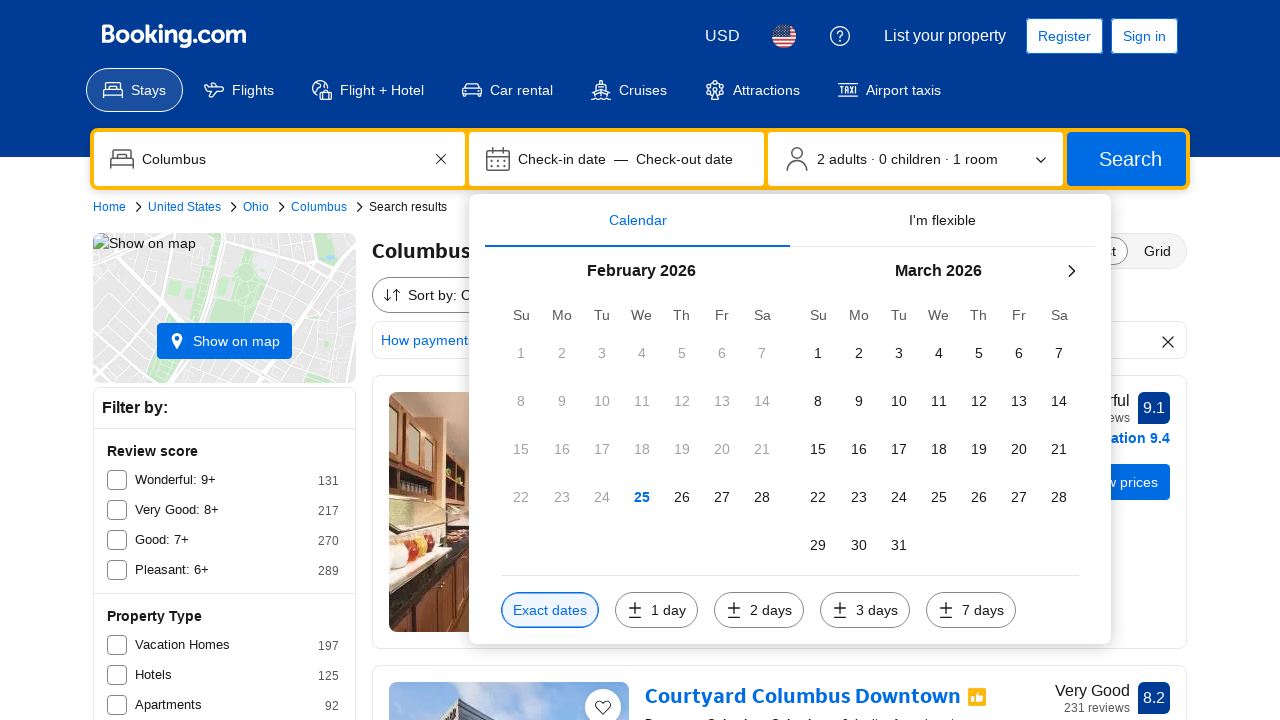